Navigates to the CSGO Skins website homepage and waits for it to load

Starting URL: https://csgo-skins.com/

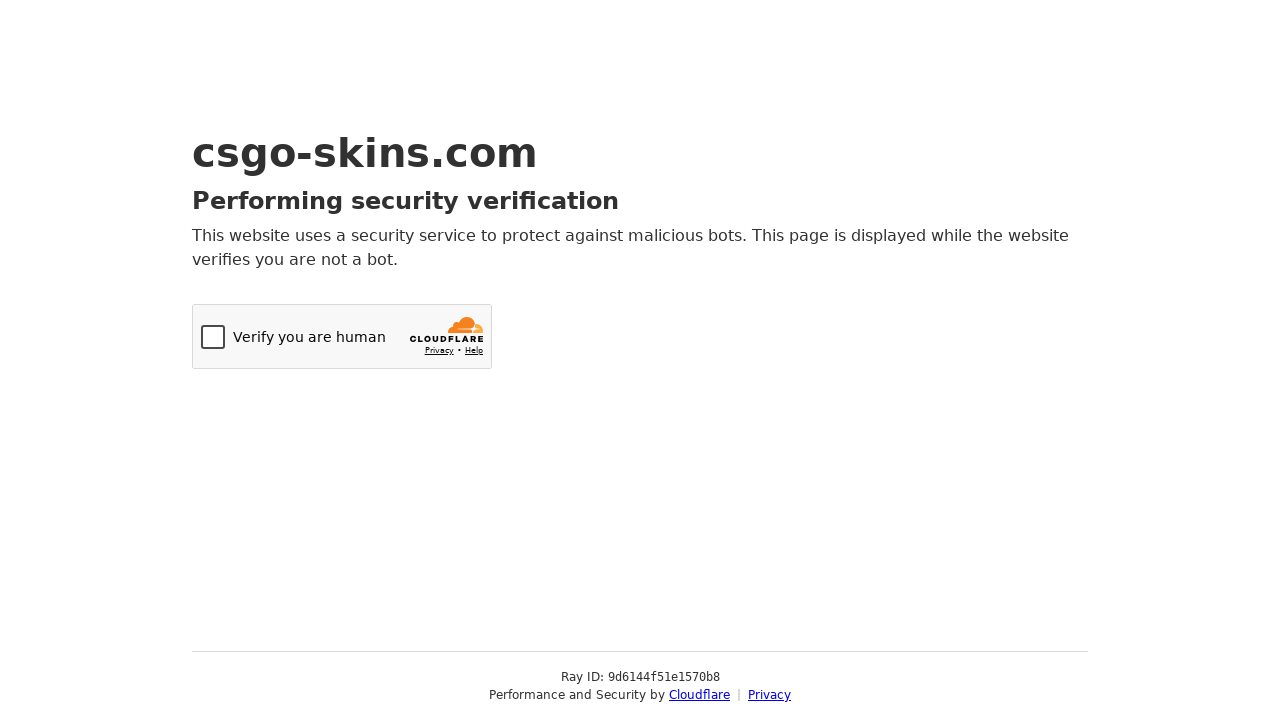

Navigated to CSGO Skins website homepage
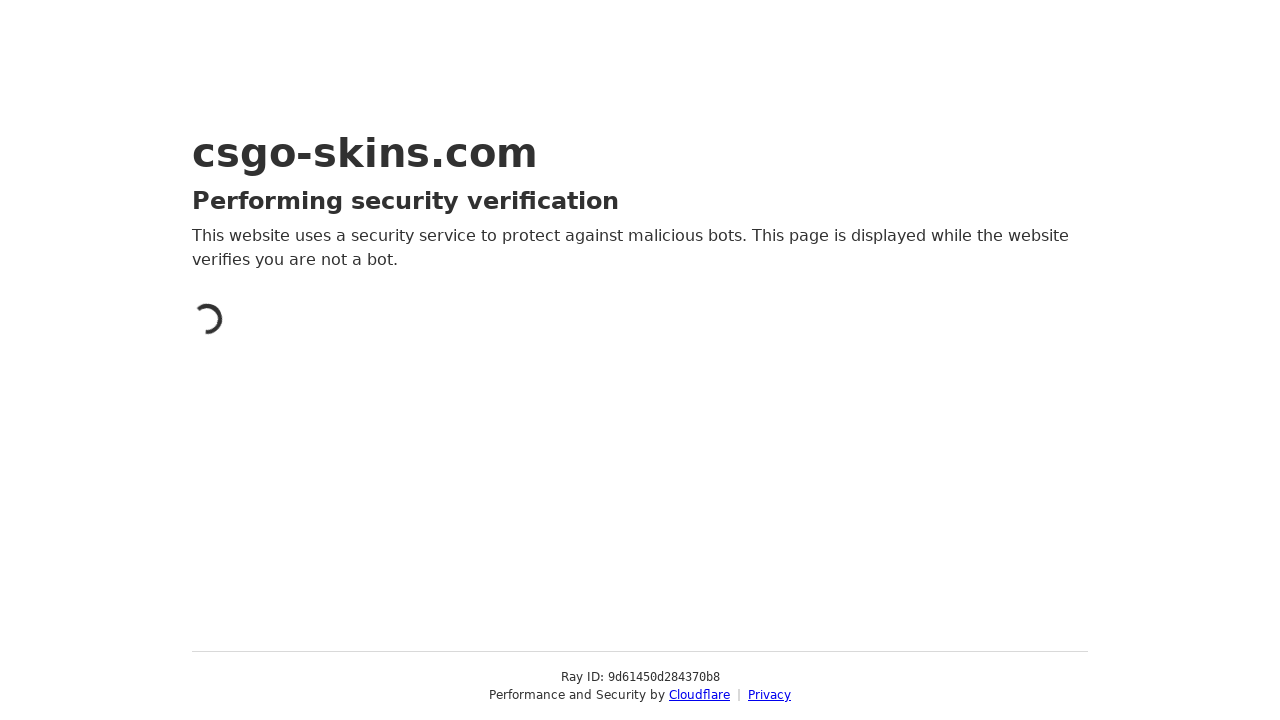

Page fully loaded with network idle state
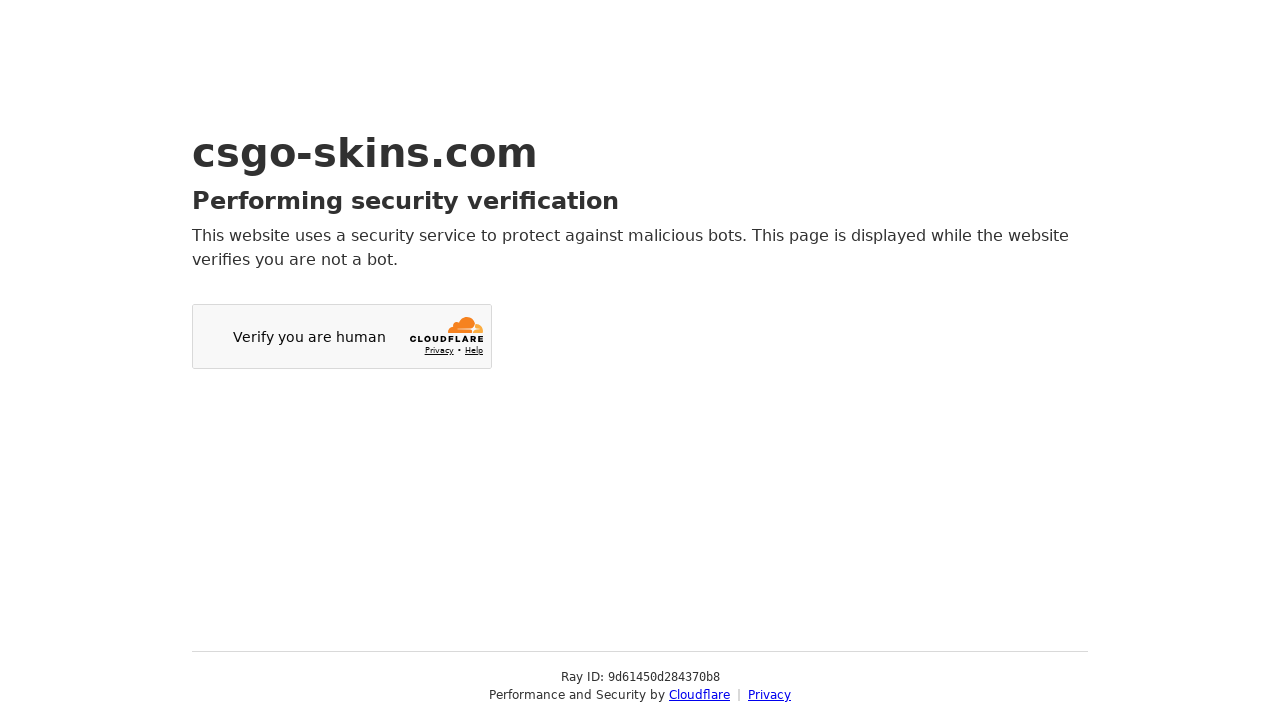

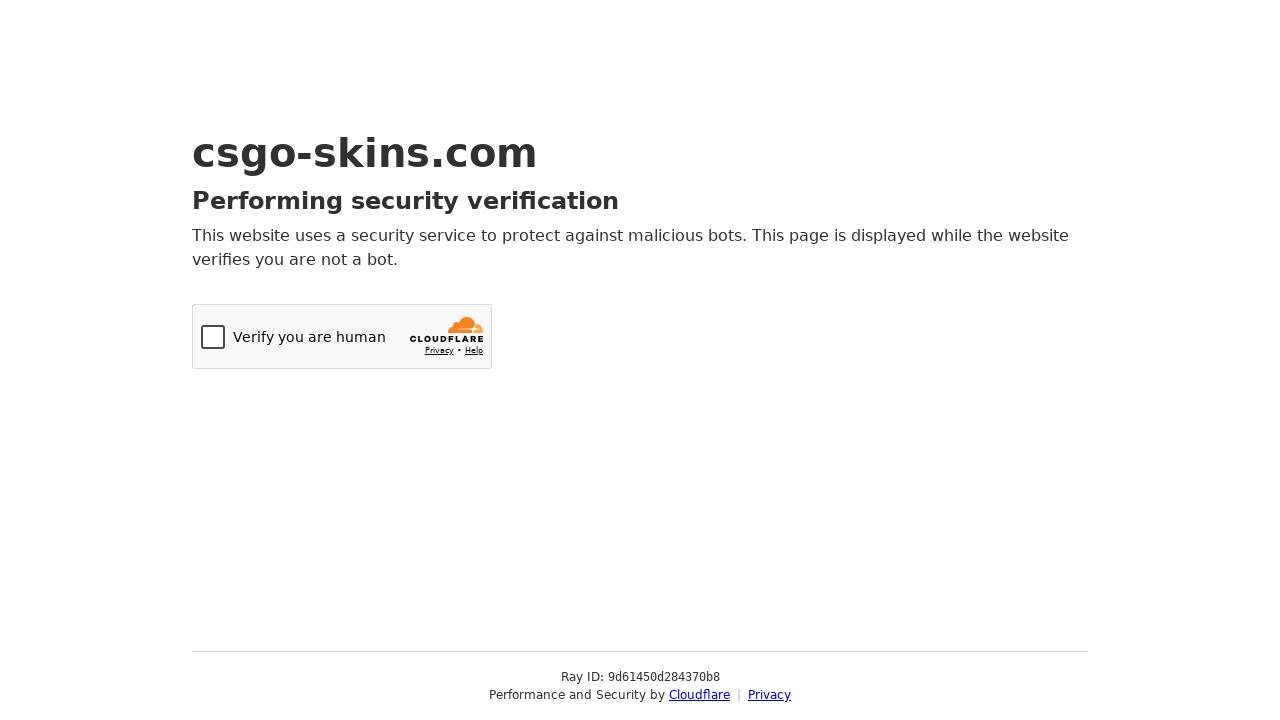